Tests that error message for surname field appears when submitting order form without filling required fields

Starting URL: https://qa-scooter.praktikum-services.ru/

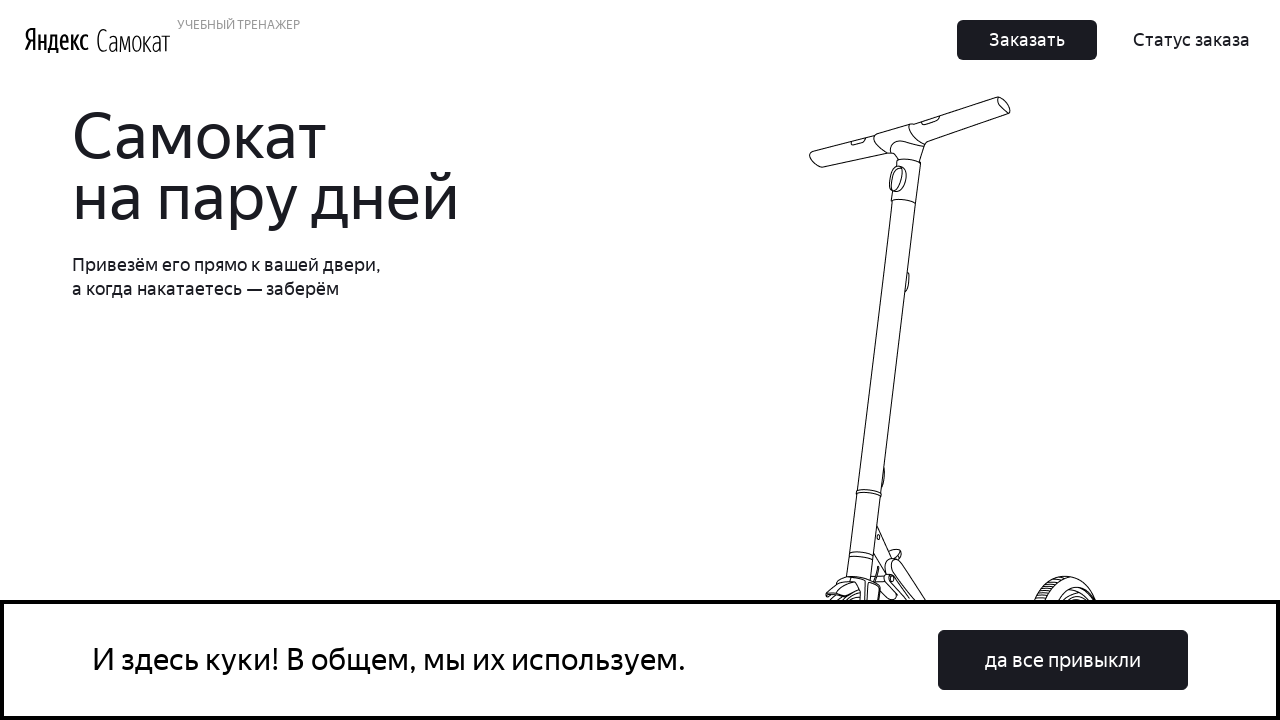

Home page loaded - main section visible
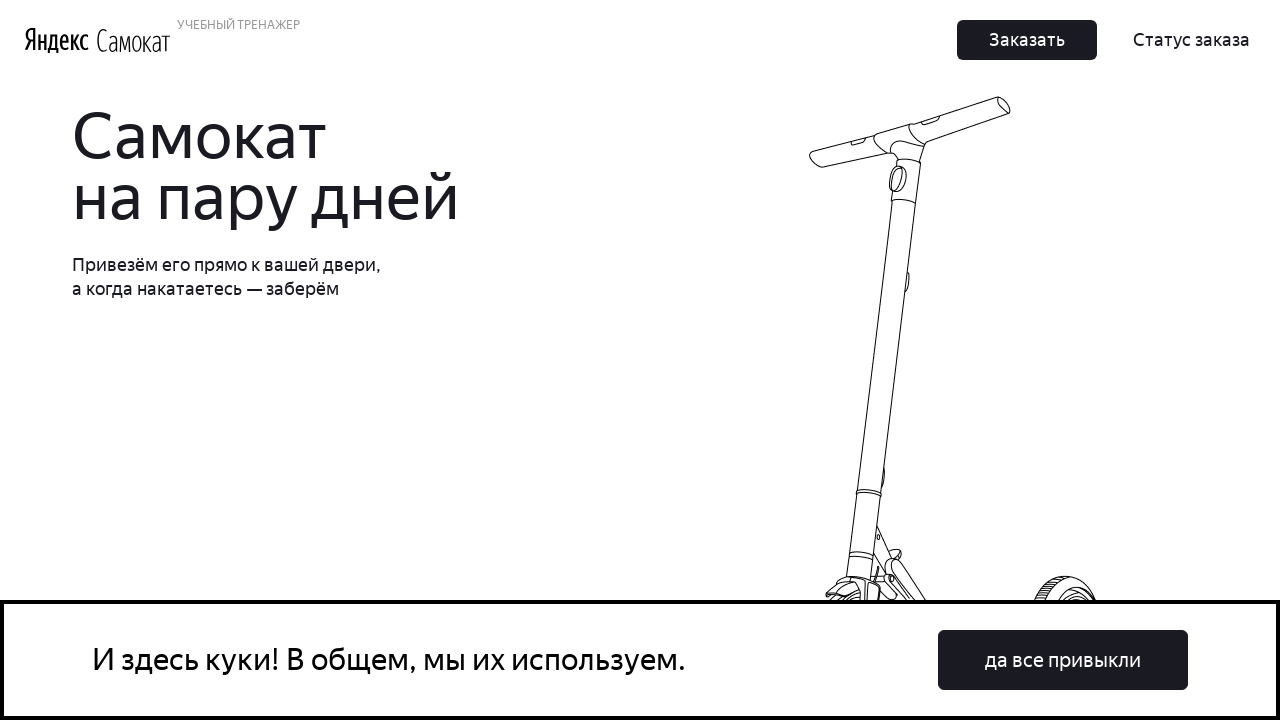

Clicked order button in header at (1027, 40) on button:has-text('Заказать')
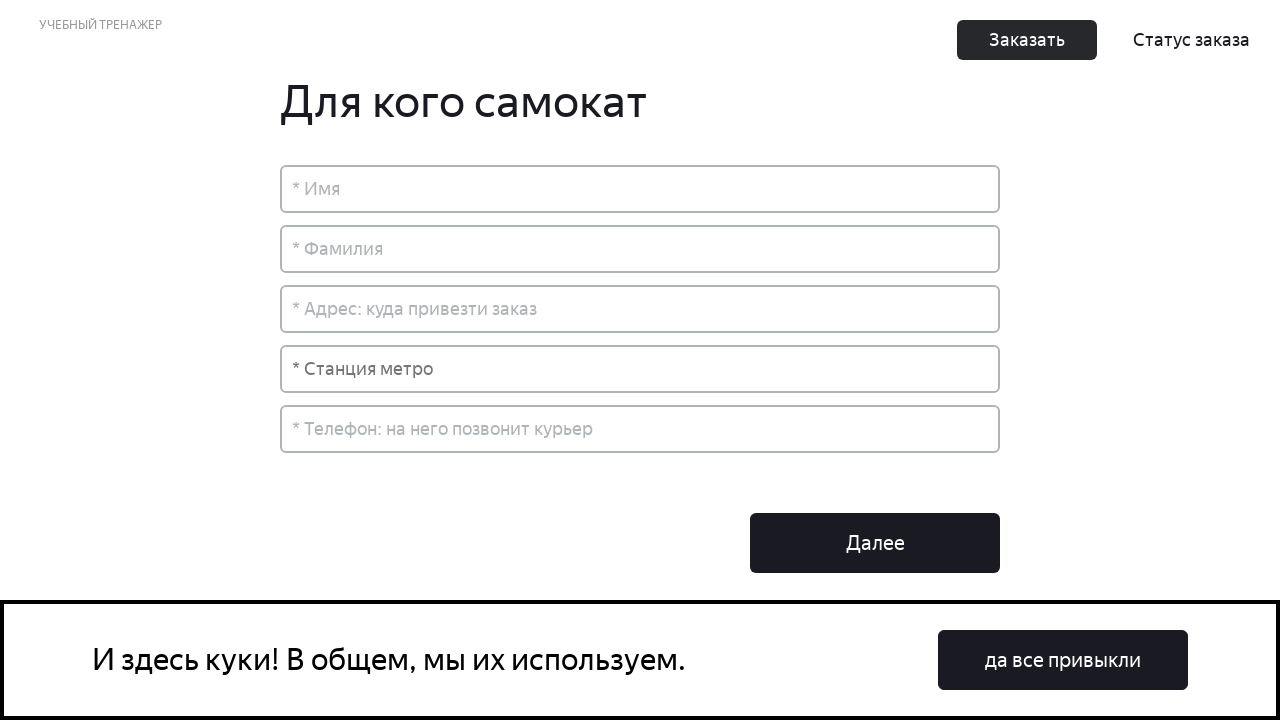

Clicked Next button without filling required fields at (875, 543) on button:has-text('Далее')
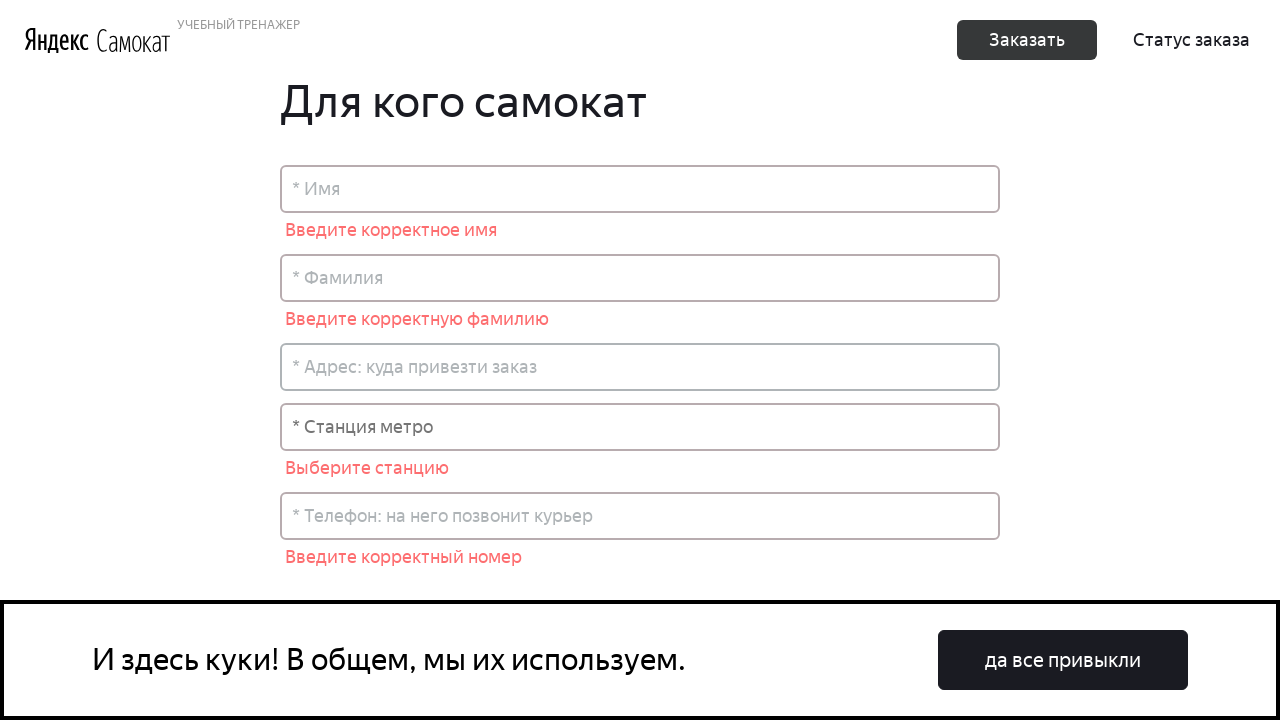

Order form header 'Для кого самокат' appeared
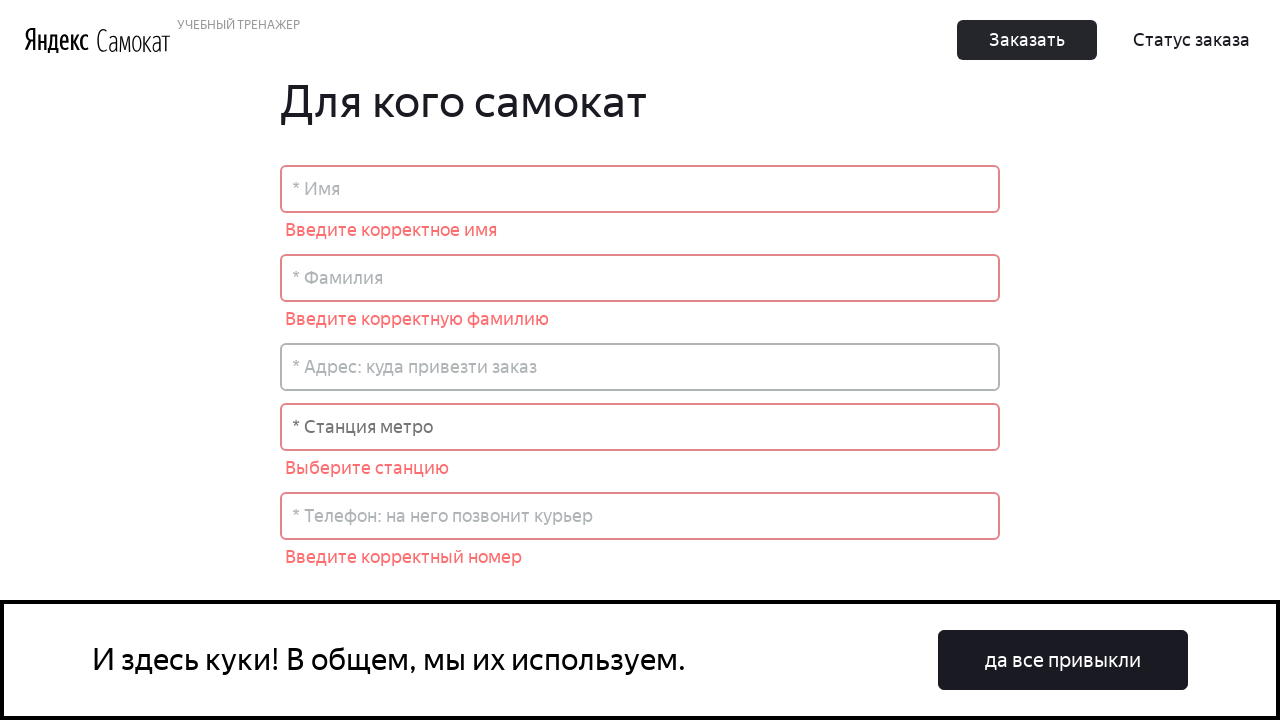

Error message 'Введите корректное имя' (Enter correct name) displayed for surname field
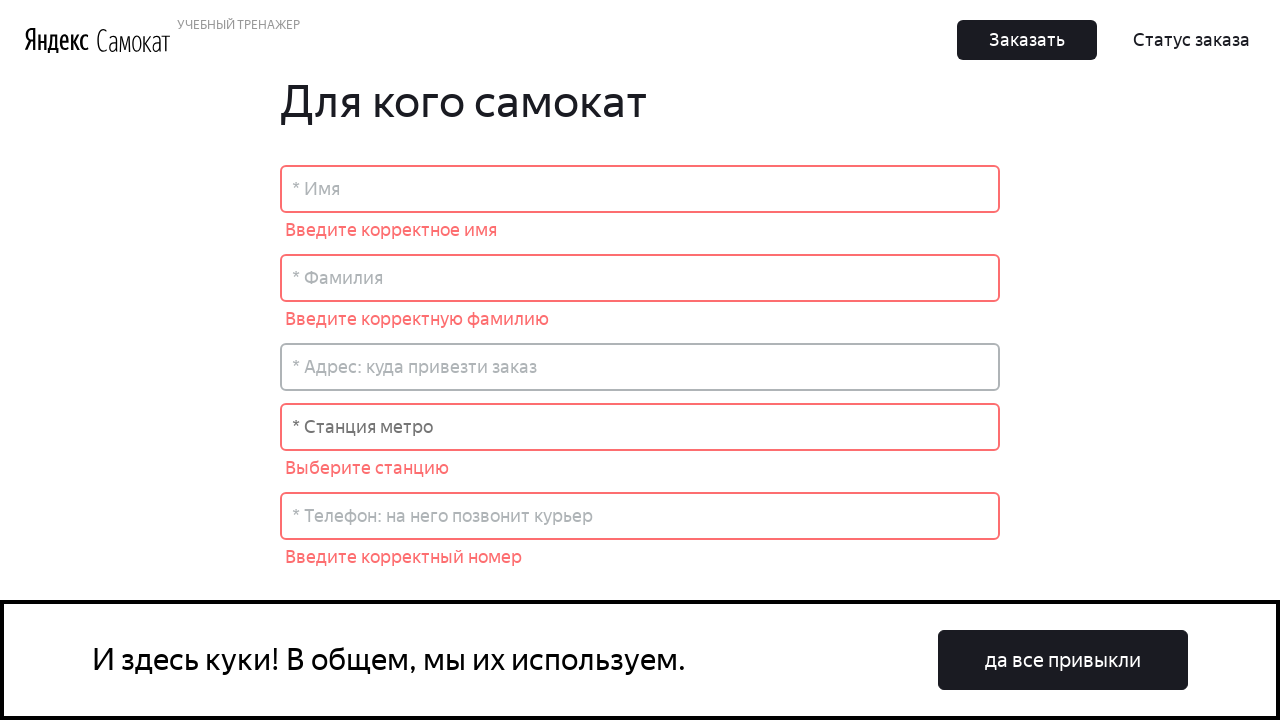

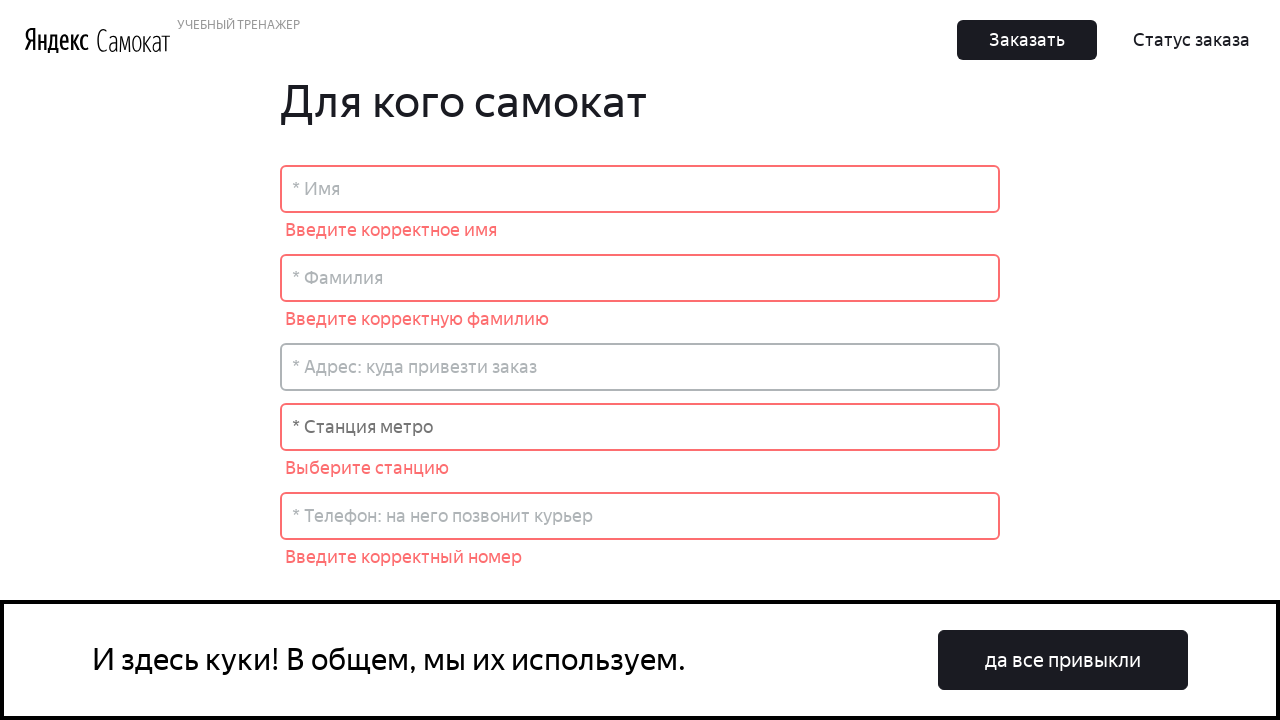